Tests file download functionality by navigating to a download page and clicking on two download links to initiate file downloads.

Starting URL: https://bonigarcia.dev/selenium-webdriver-java/download-files.html

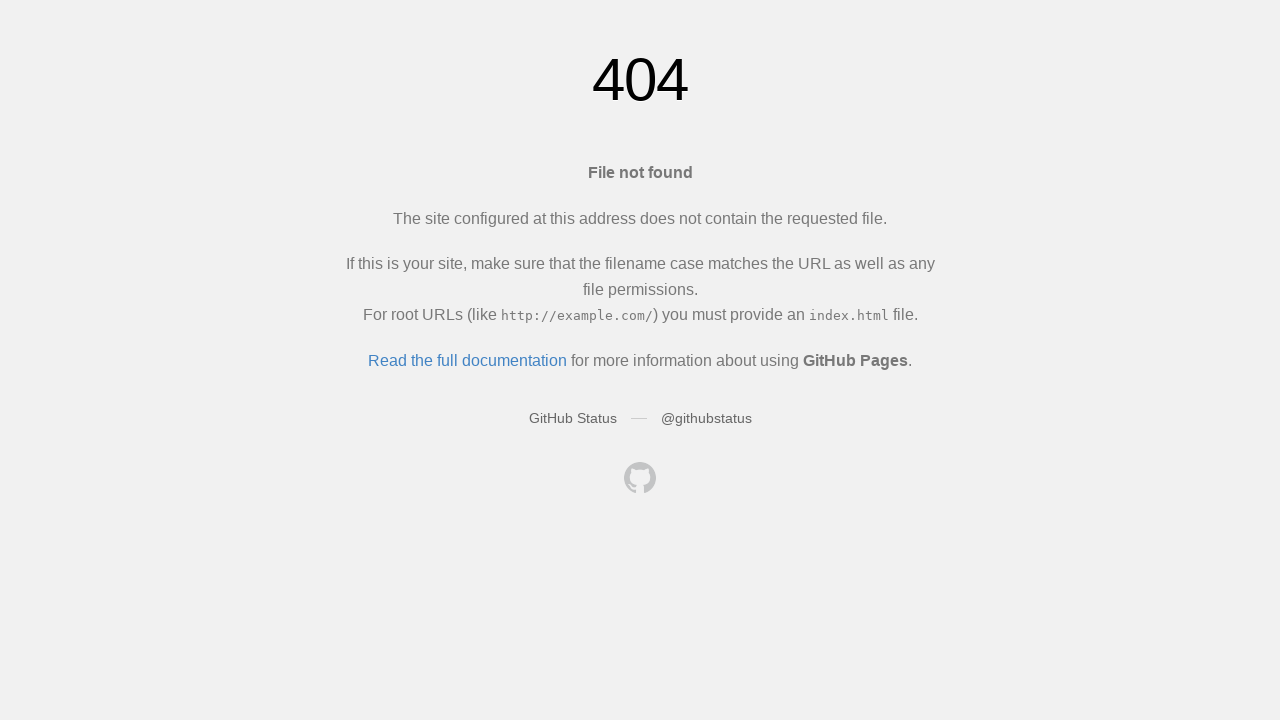

Clicked the first download link at (572, 418) on (//a)[2]
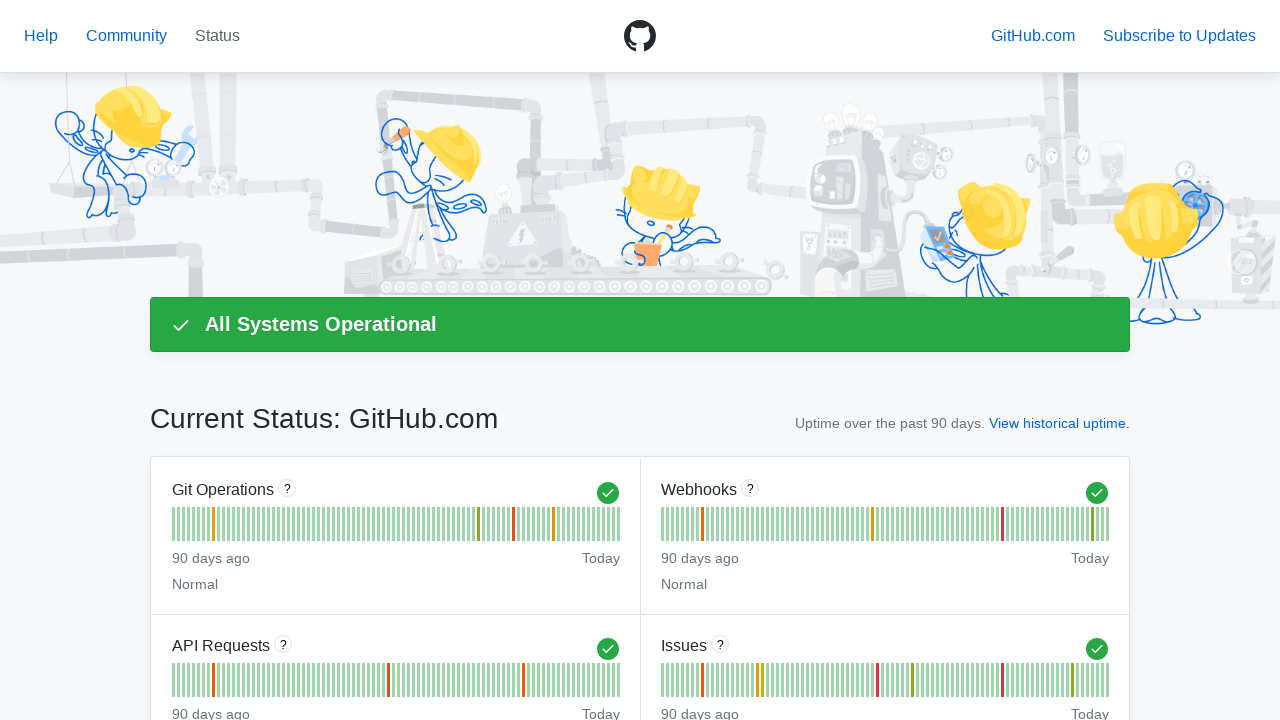

Clicked the second download link at (126, 36) on (//a)[3]
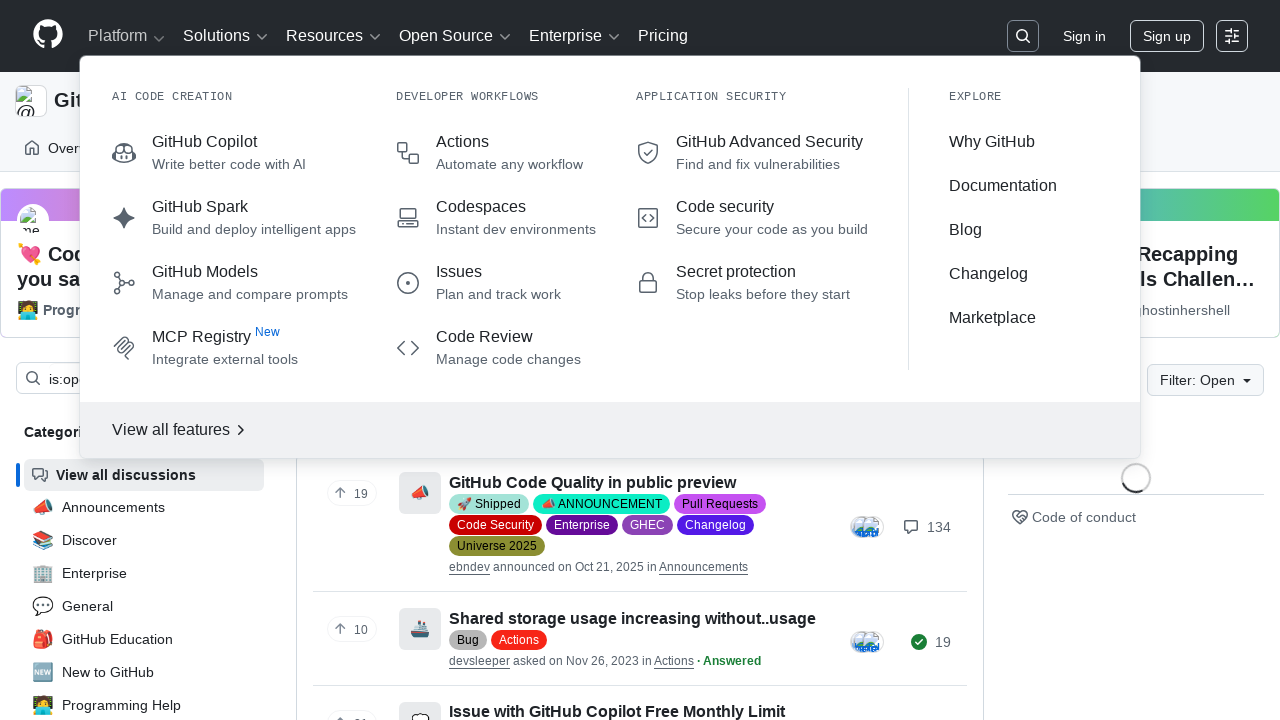

Waited 1000ms for downloads to initiate
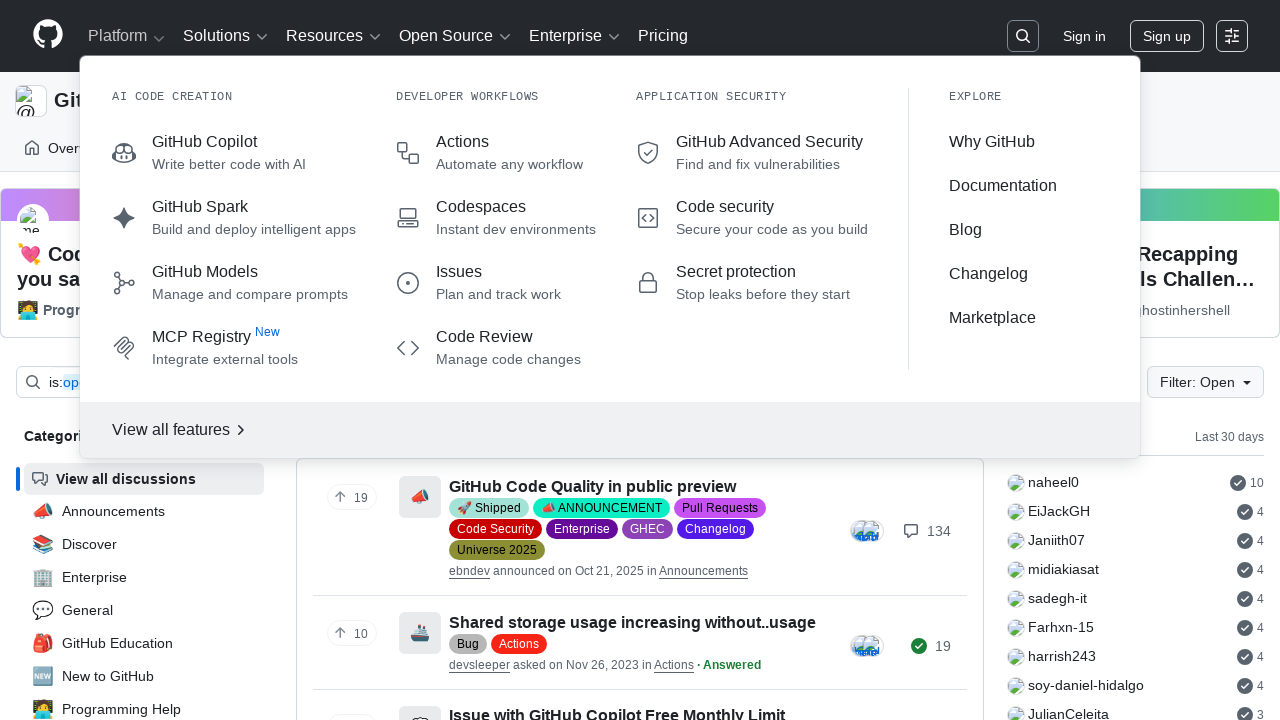

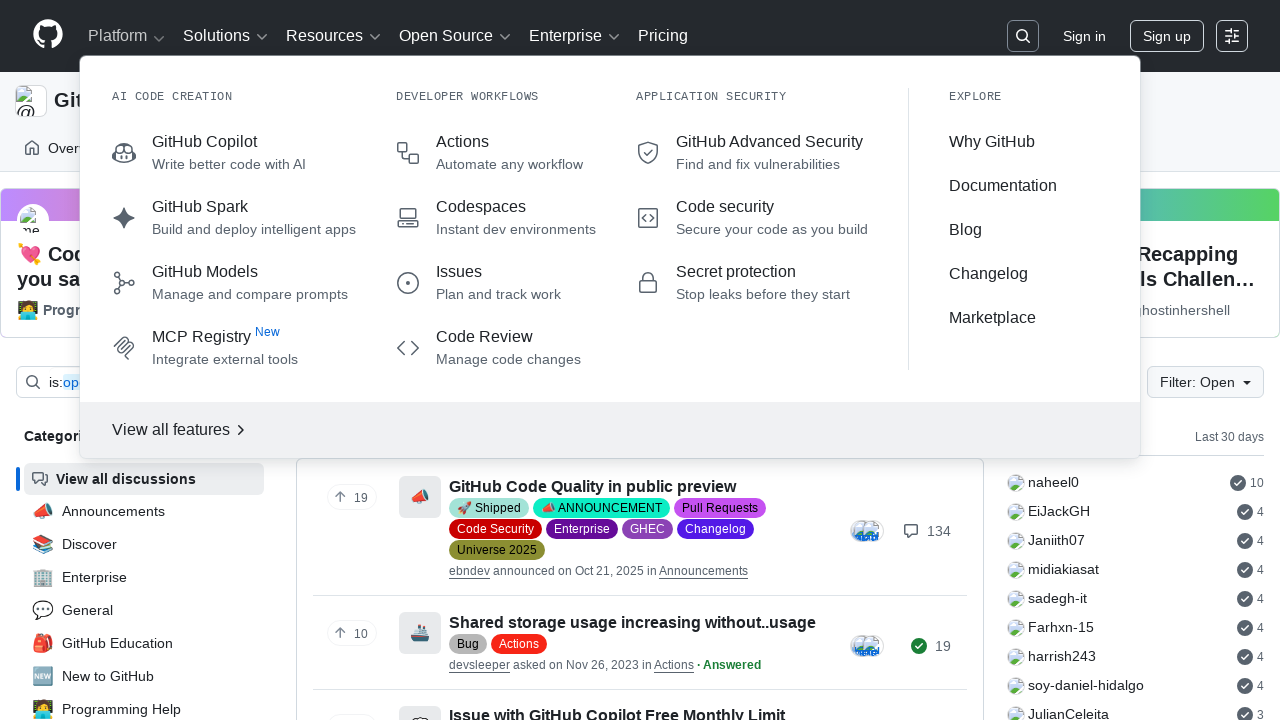